Tests navigation tabs functionality by clicking links that open new browser tabs, then switches between the tabs to verify each tab's page title is correct.

Starting URL: http://antoniotrindade.com.br/treinoautomacao

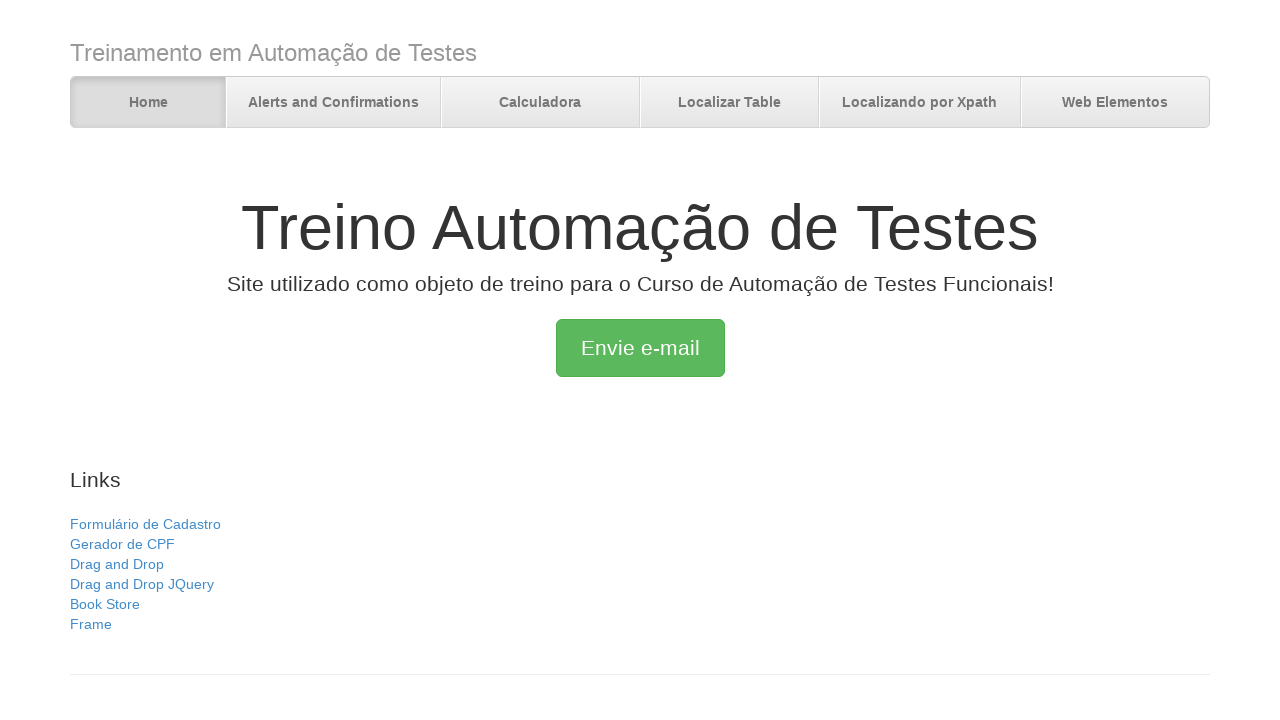

Verified initial page title is 'Treino Automação de Testes'
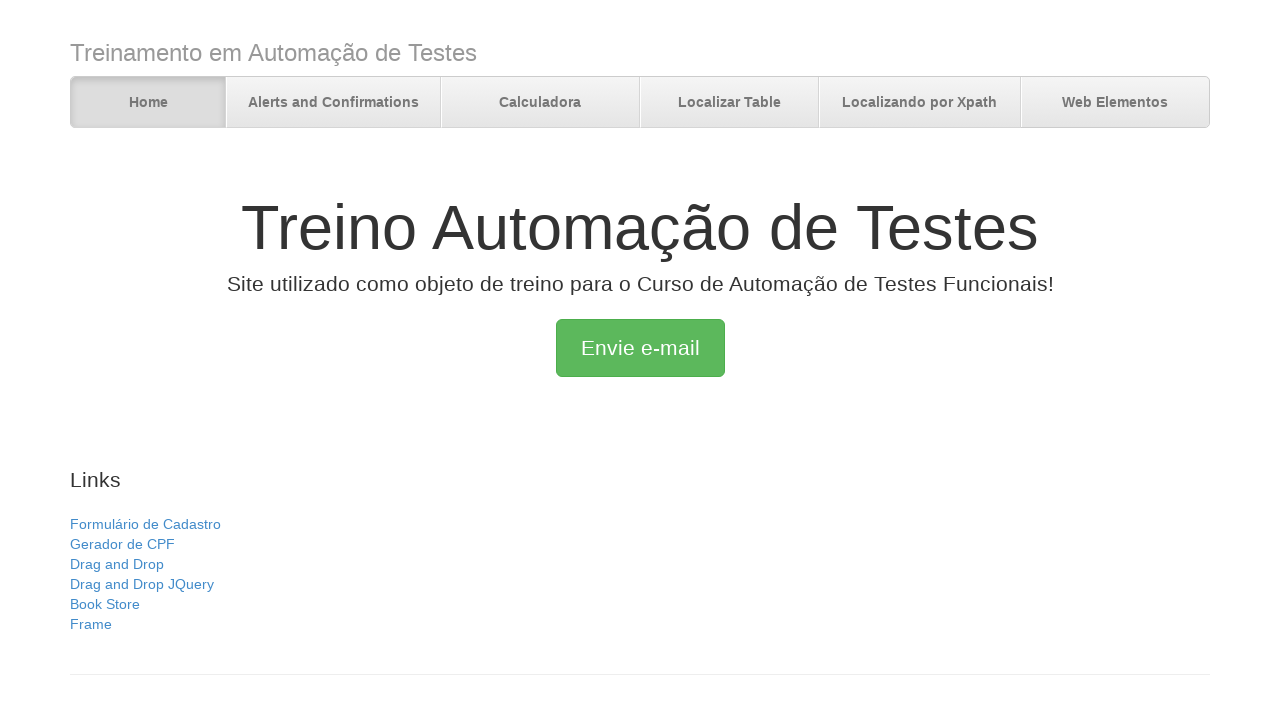

Clicked 'Gerador de CPF' link to open new tab at (122, 544) on text=Gerador de CPF
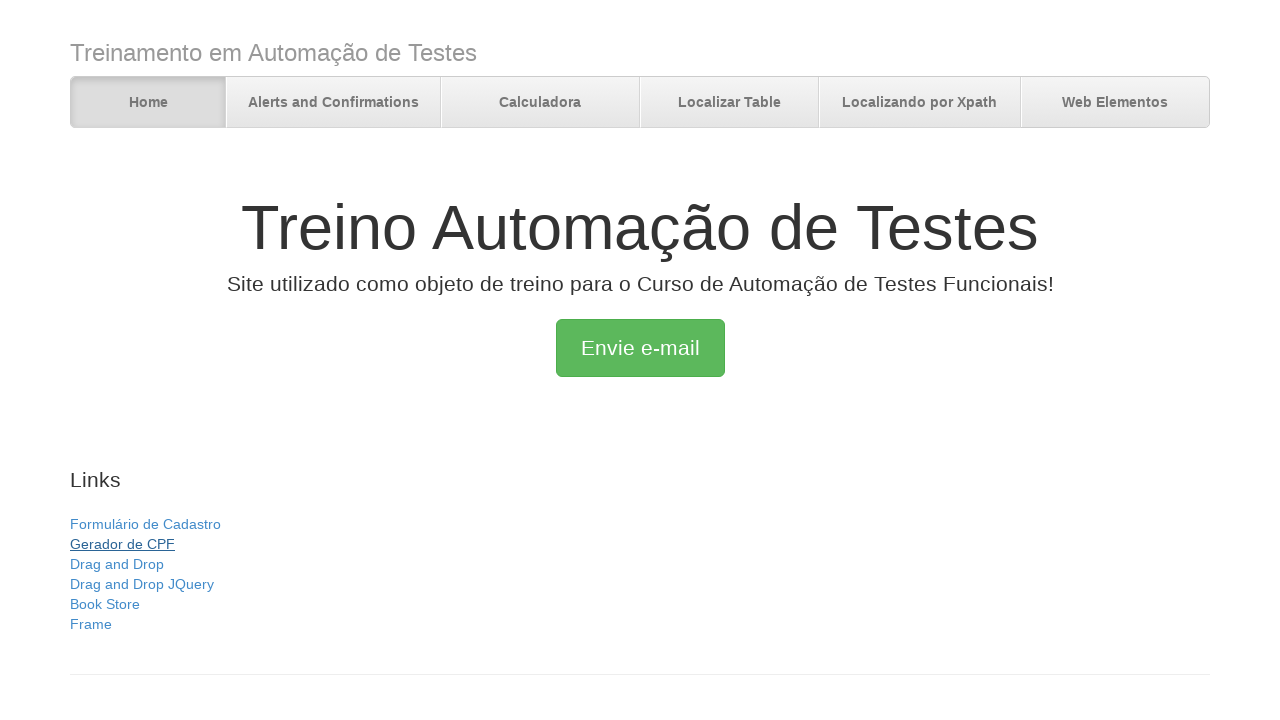

CPF generator page loaded successfully
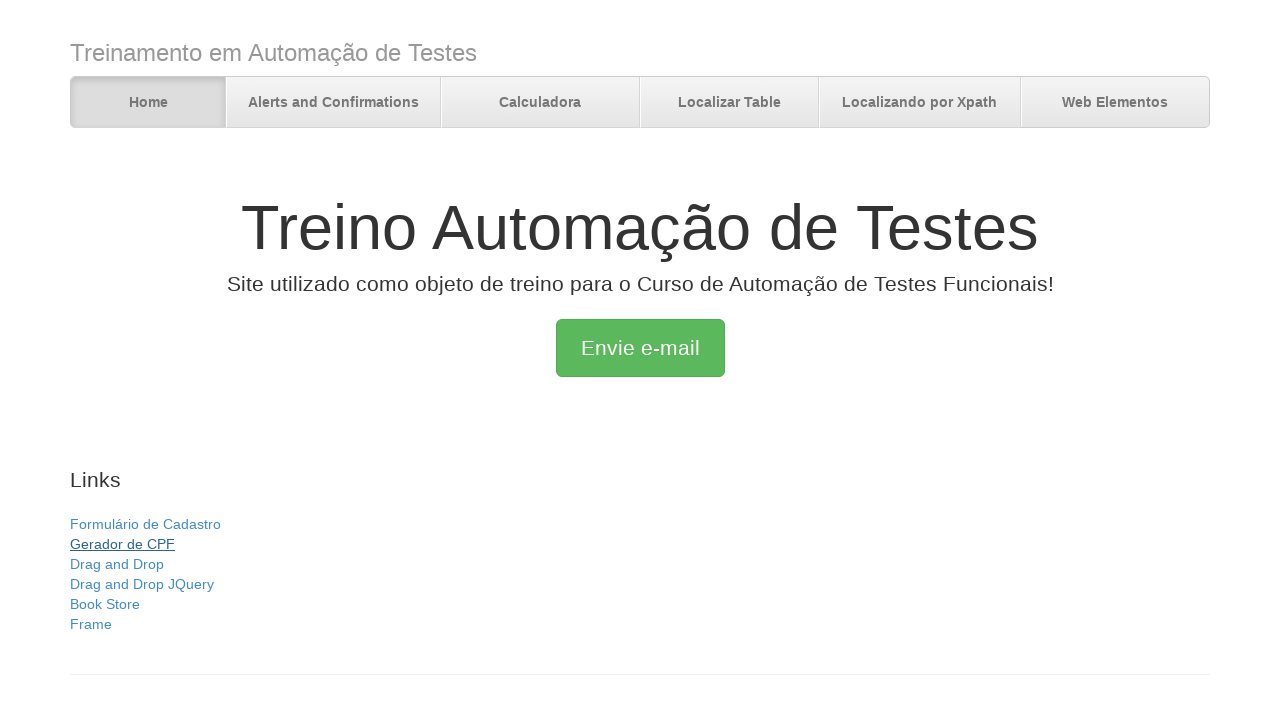

Clicked 'Drag and Drop JQuery' link to open another new tab at (142, 584) on text=Drag and Drop JQuery
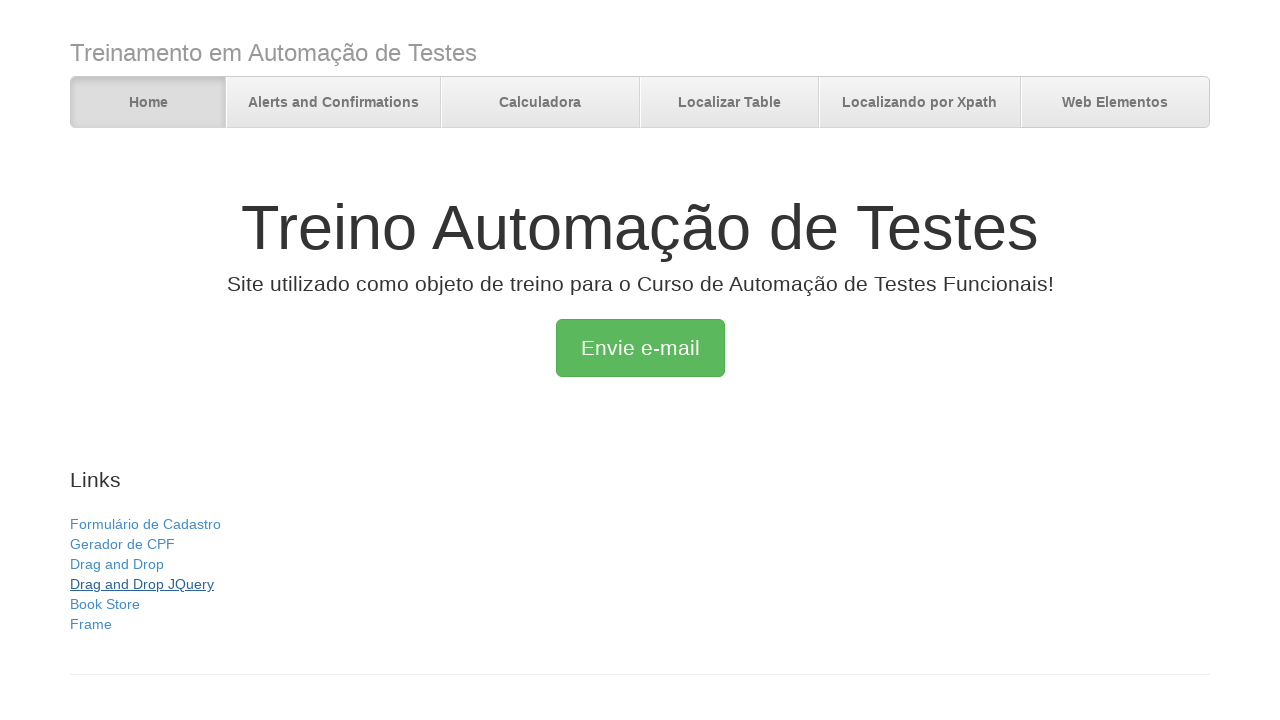

jQuery Drag and Drop page loaded successfully
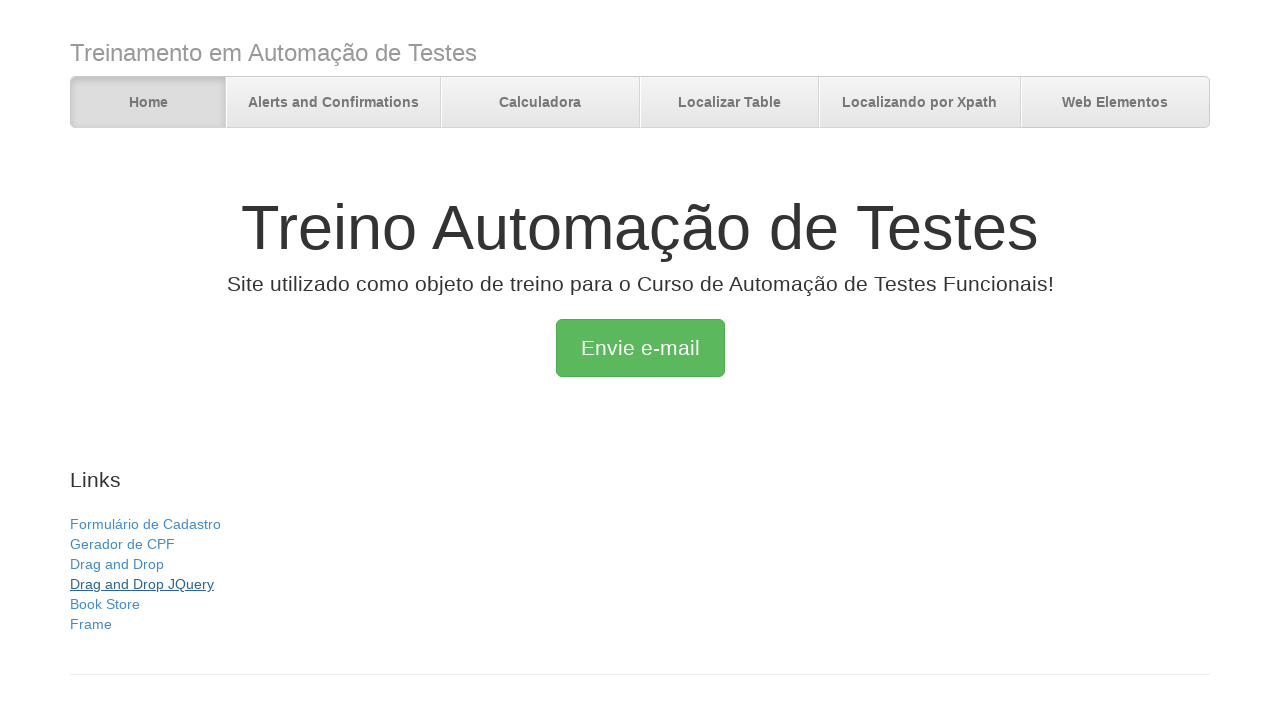

Verified CPF page title is 'Gerador de CPF'
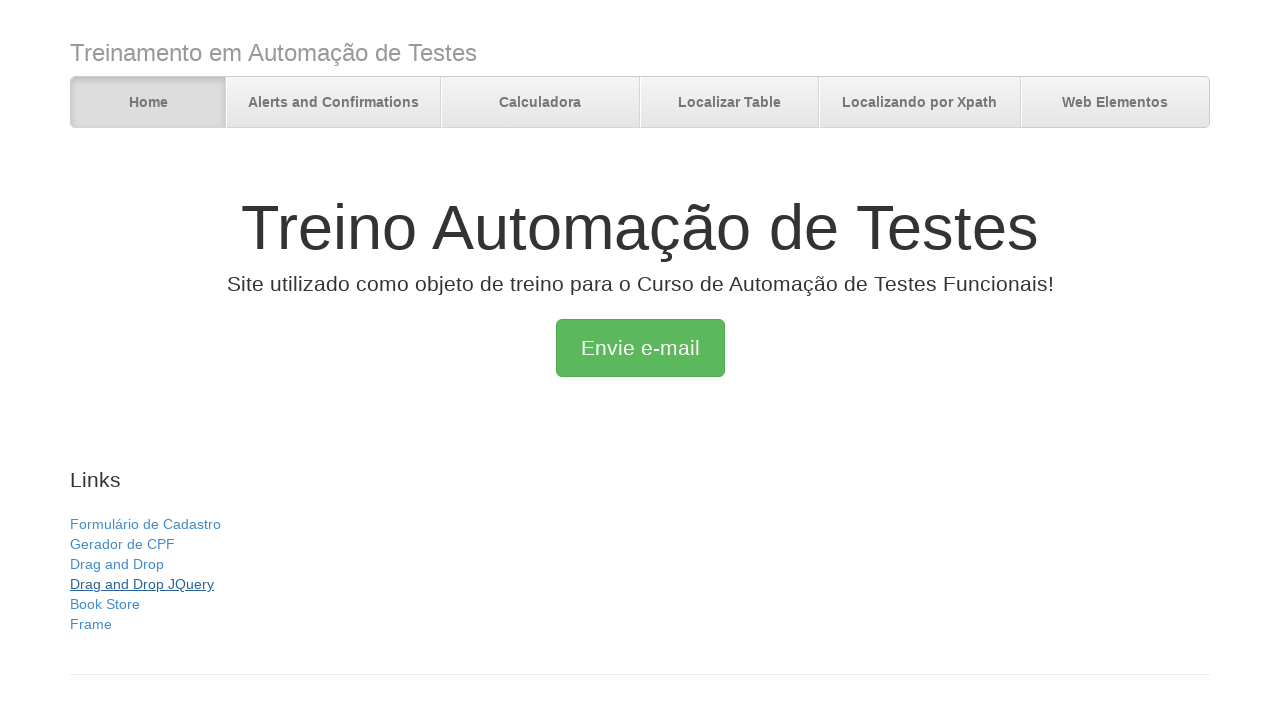

Verified jQuery page title is 'jQuery UI Droppable - Default functionality'
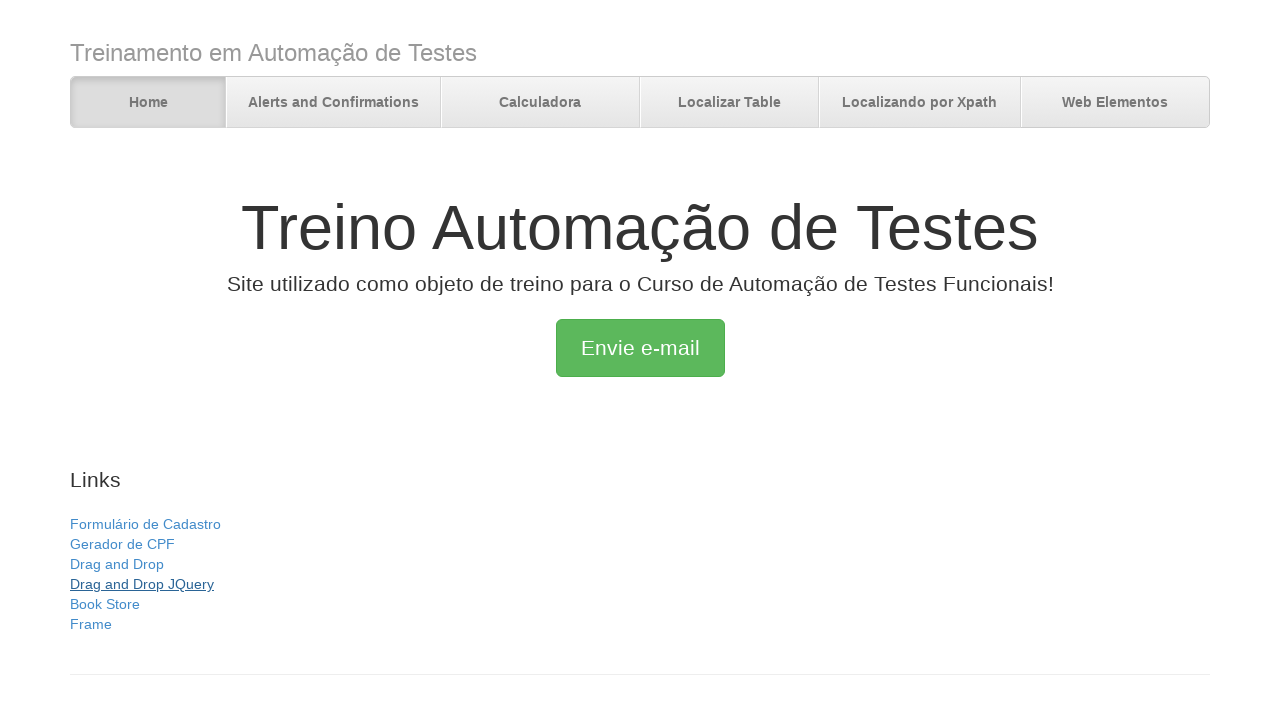

Verified original page title is still 'Treino Automação de Testes'
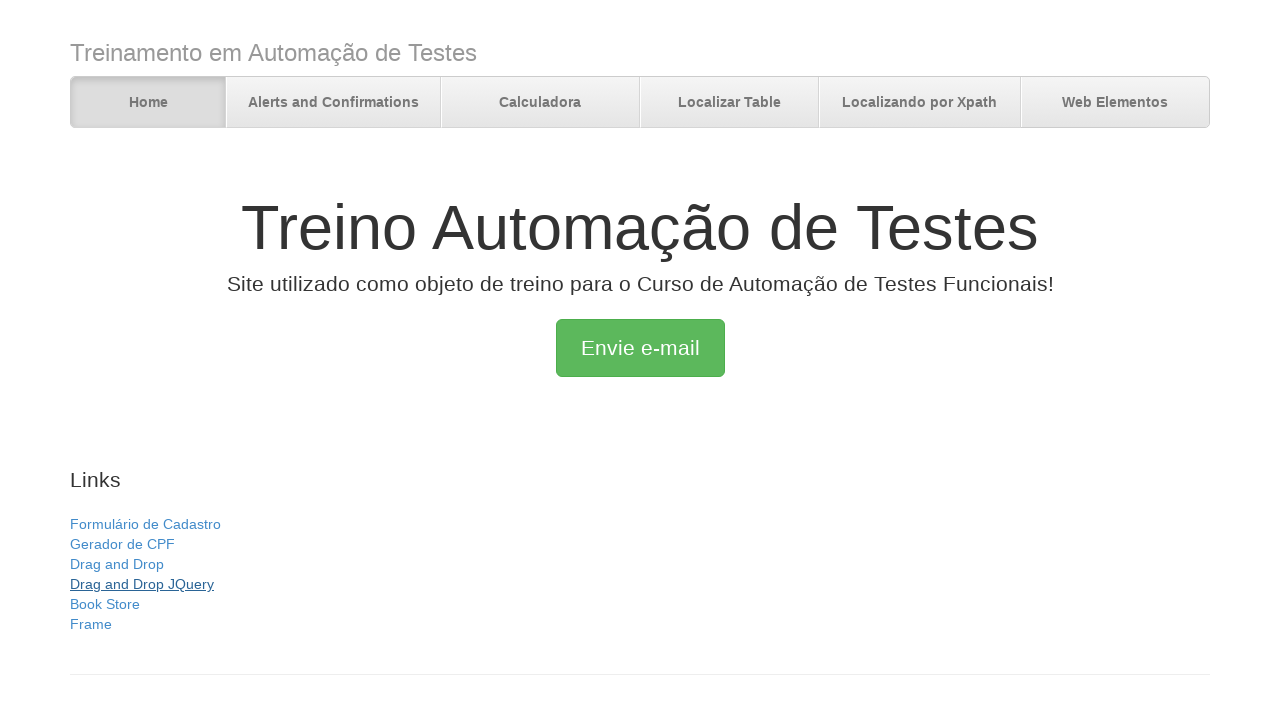

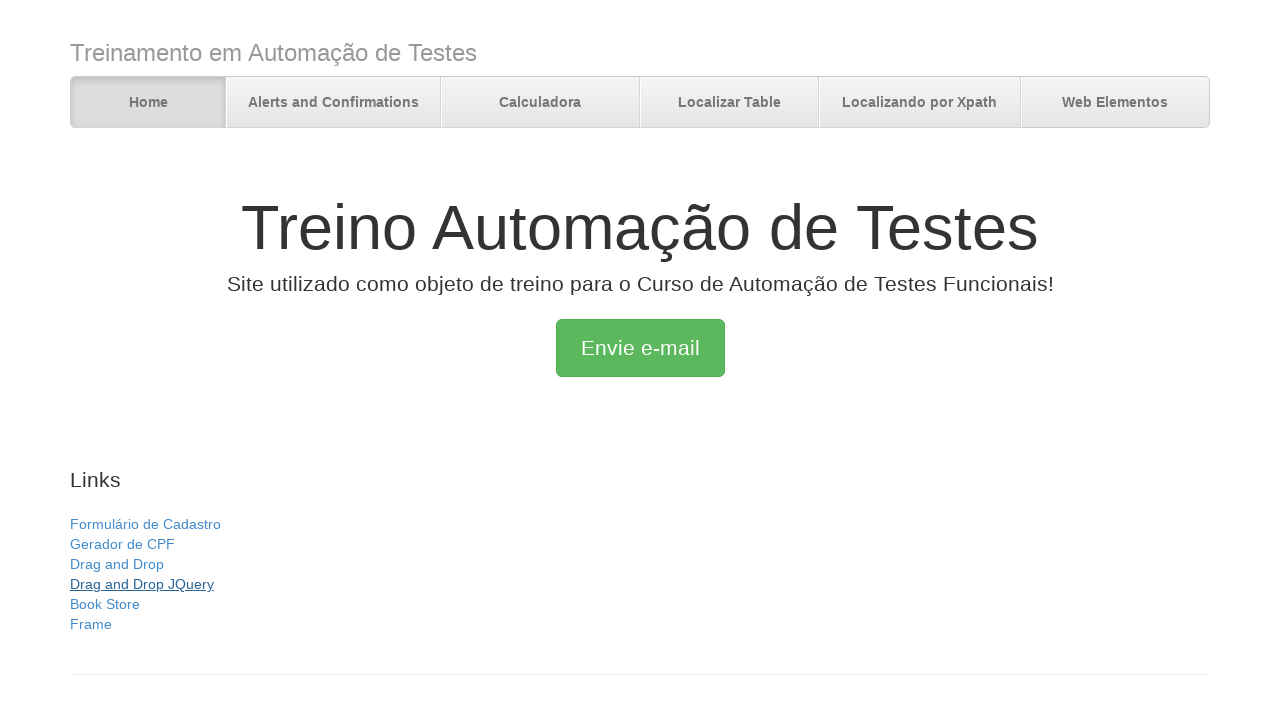